Tests timeout handling by clicking an AJAX trigger button and then clicking on the success element that appears after the AJAX request completes.

Starting URL: http://uitestingplayground.com/ajax

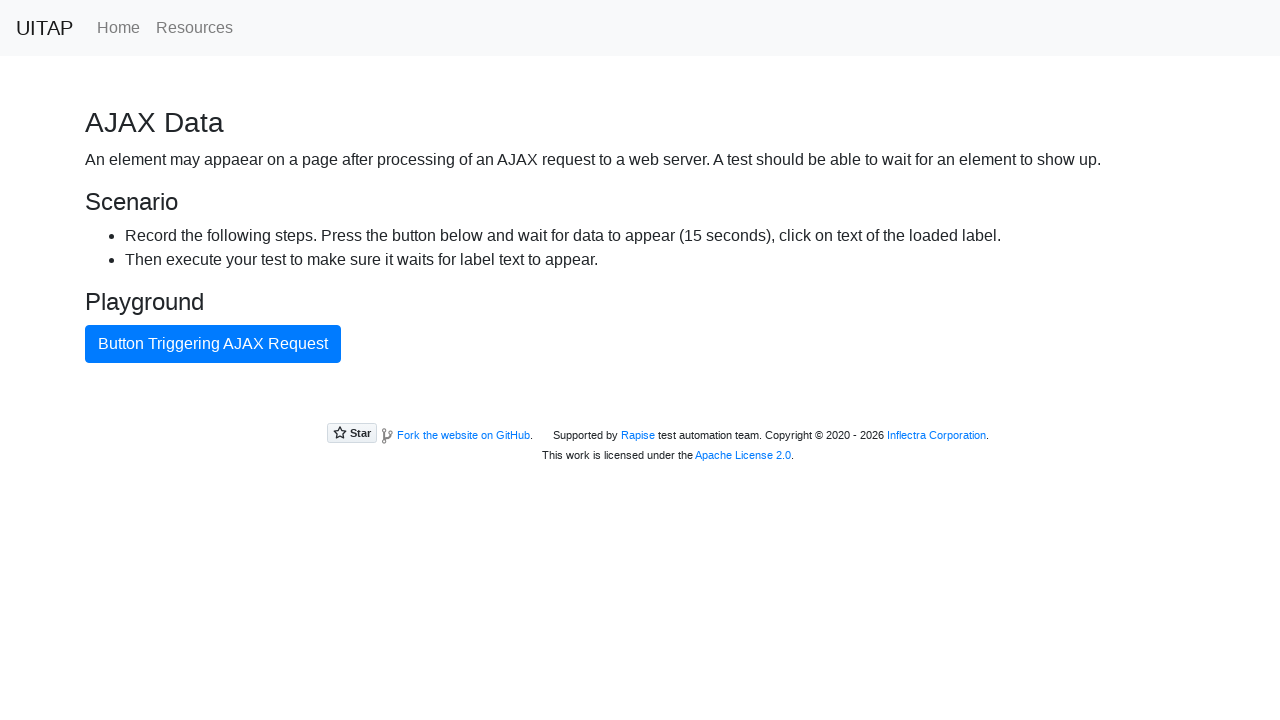

Clicked button triggering AJAX request at (213, 344) on internal:text="Button Triggering AJAX Request"i
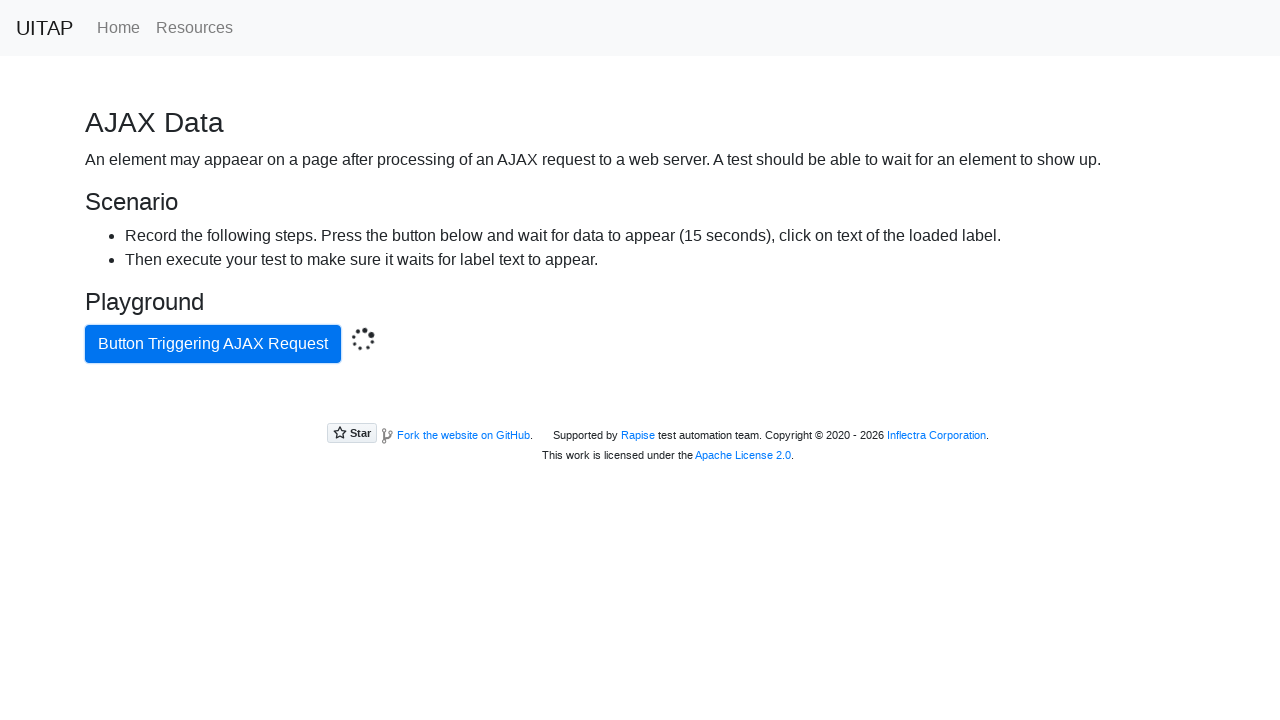

Clicked success element after AJAX request completed at (640, 405) on .bg-success
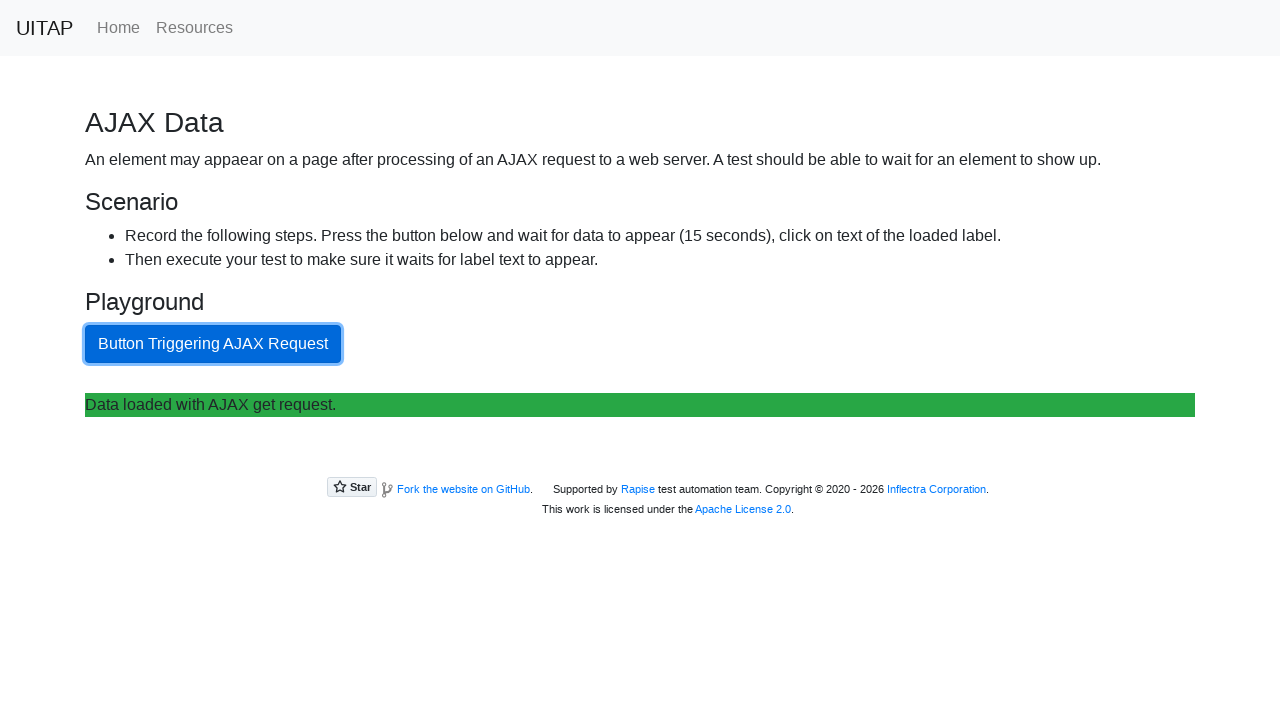

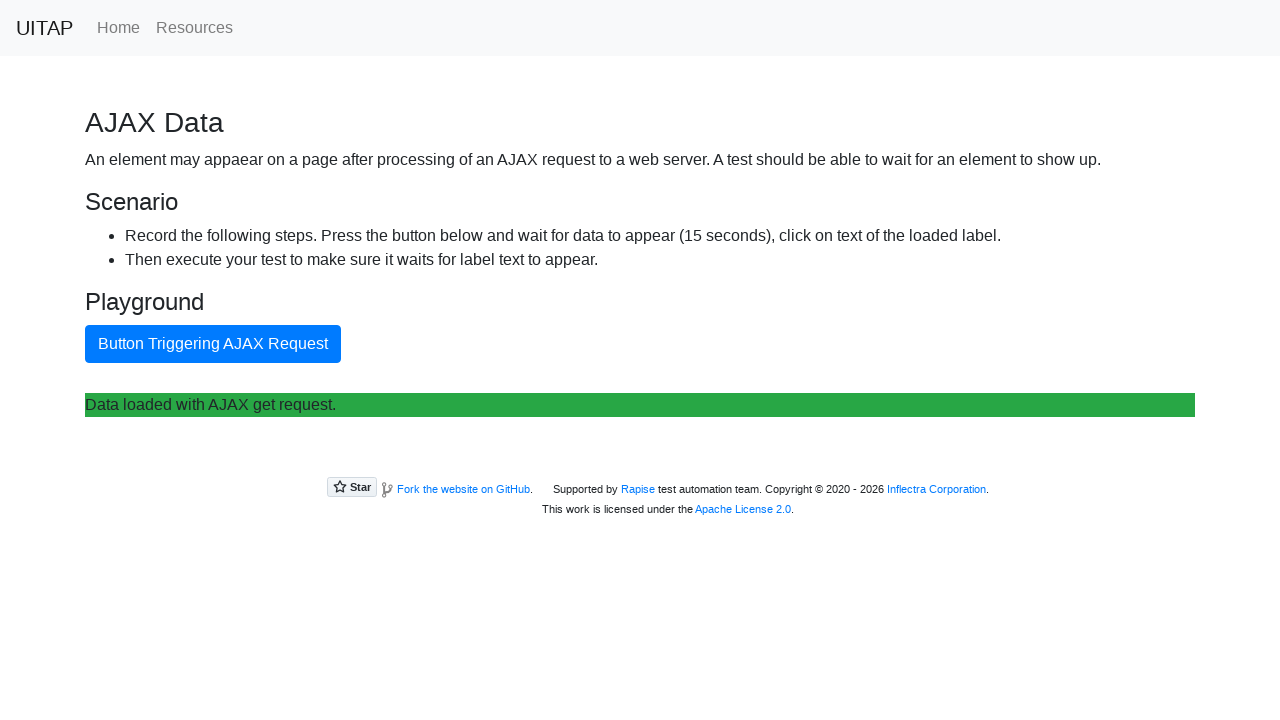